Tests that clicking the YouTube icon opens the company's YouTube channel page in a new tab

Starting URL: https://ppr.ru/

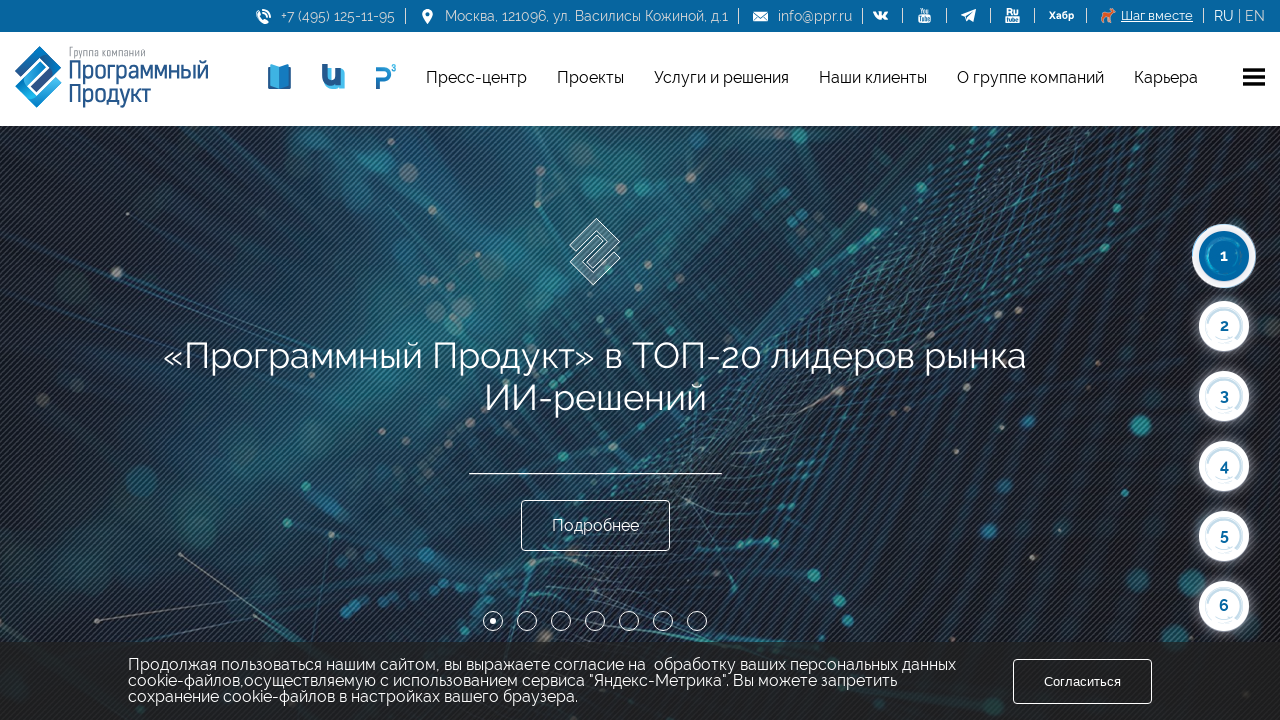

Clicked YouTube icon link to open company's YouTube channel at (932, 16) on .toright a[href='https://www.youtube.com/channel/UC_UO2uWdqJpCQNoc-1P3fxg?view_a
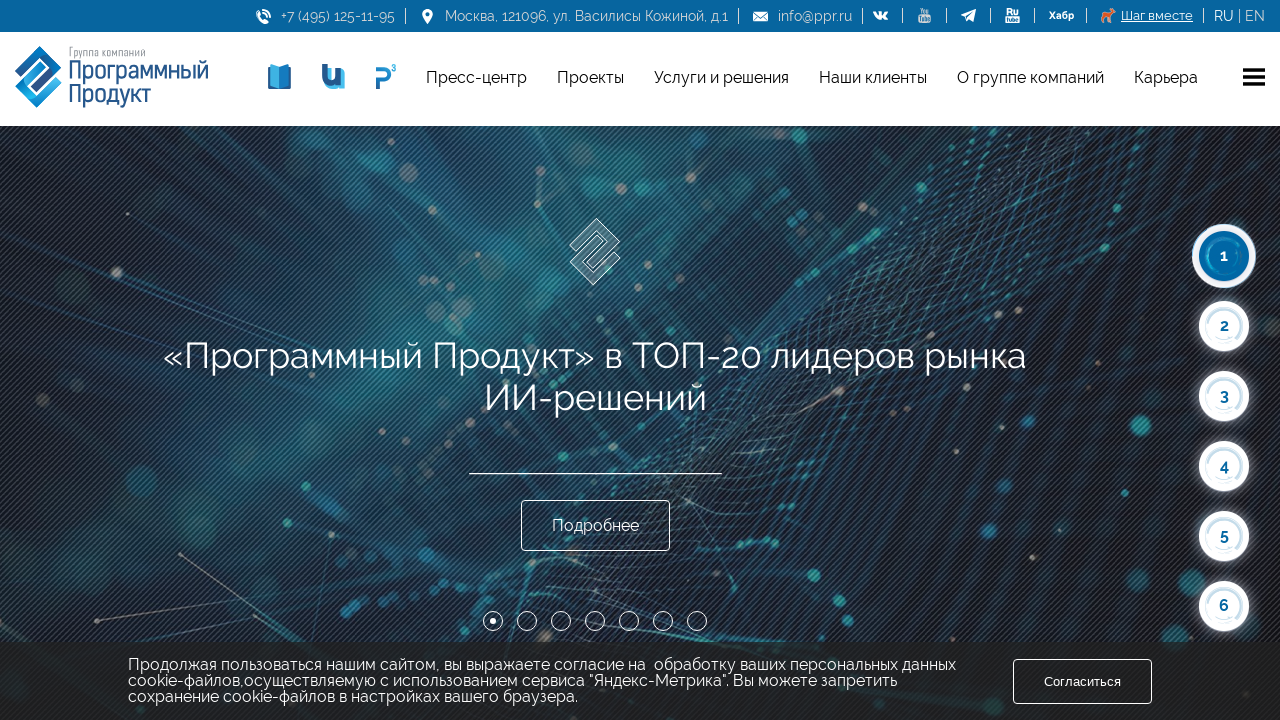

Captured new page object from expect_page context
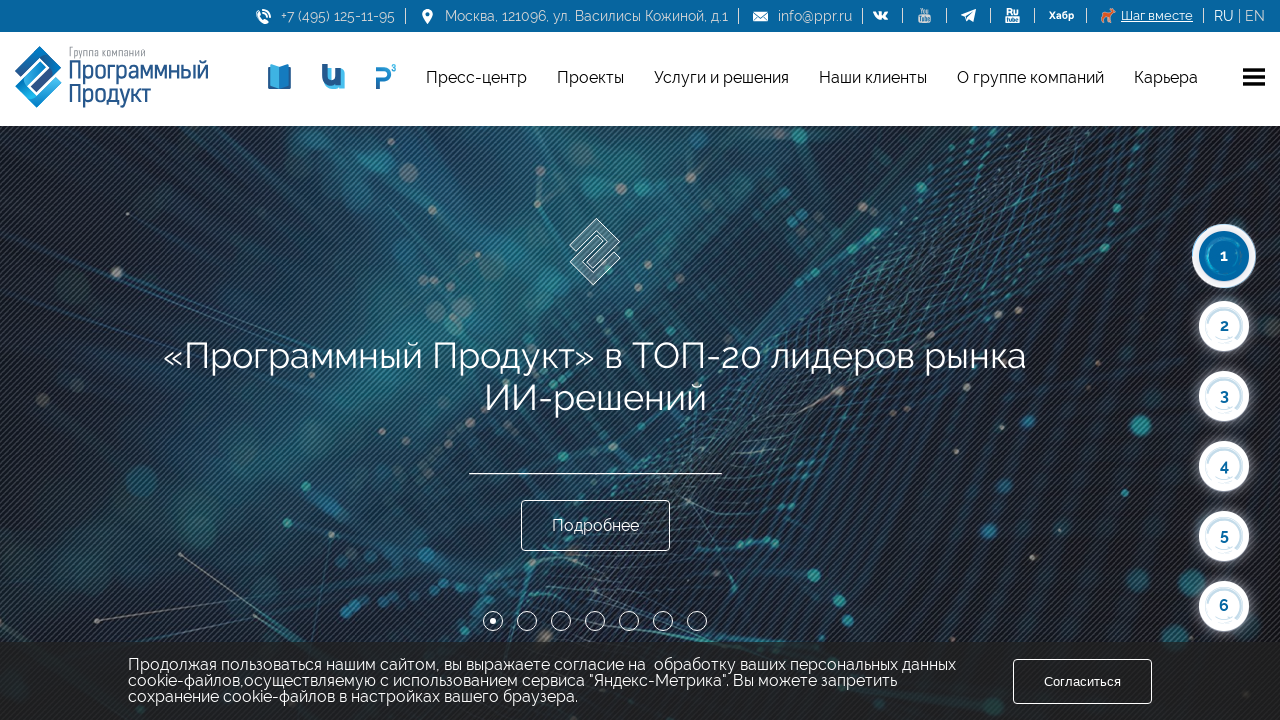

YouTube channel page loaded successfully in new tab
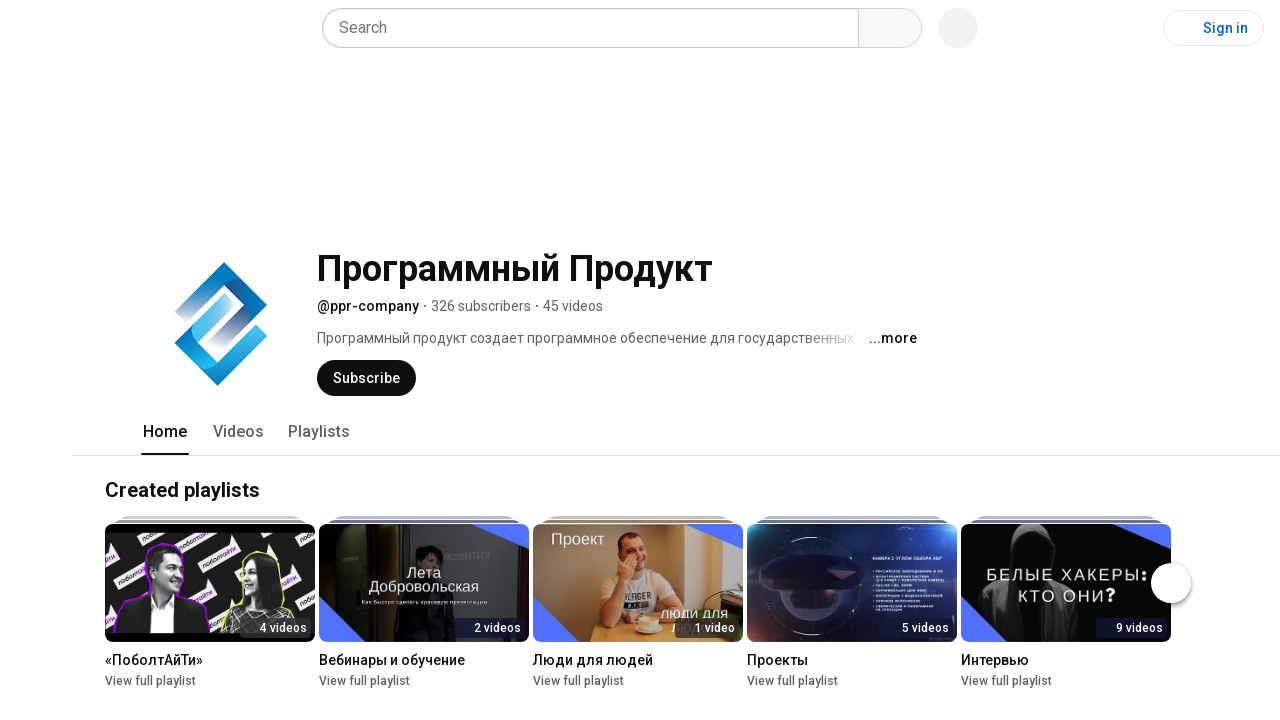

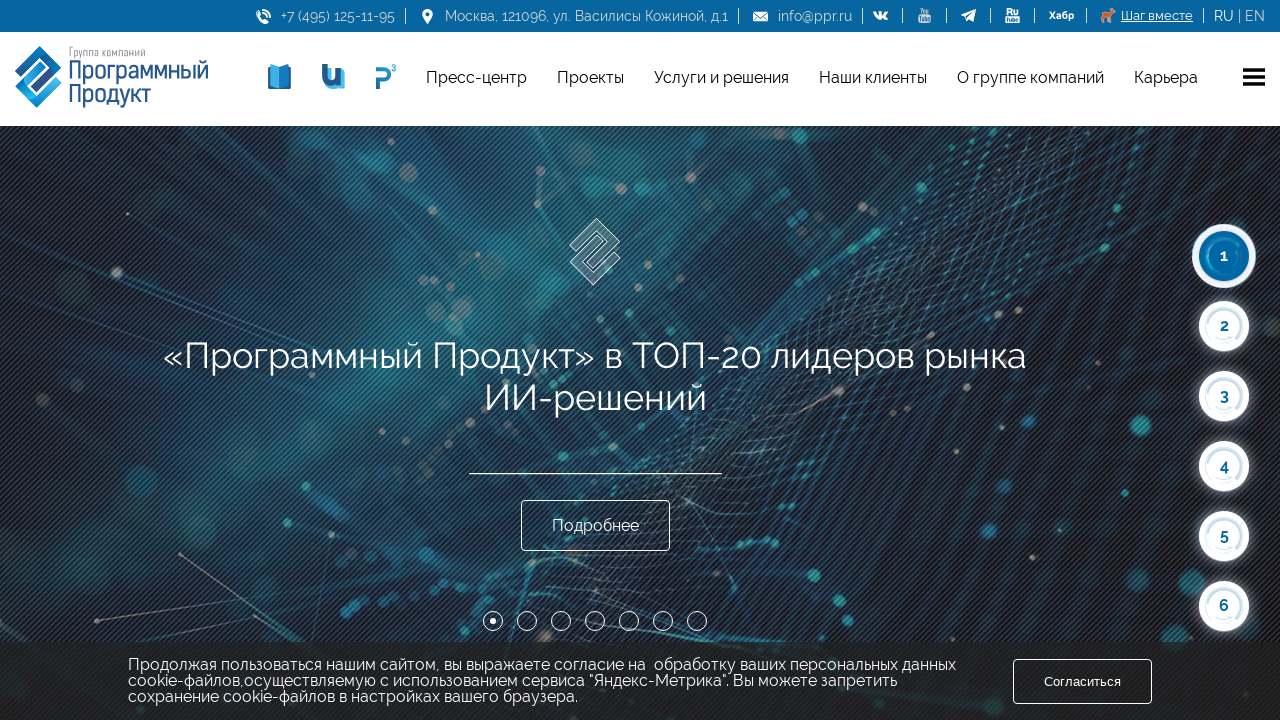